Tests JavaScript alert handling by clicking buttons that trigger different types of alerts (simple alert and prompt alert), accepting them and entering text in the prompt

Starting URL: https://demo.automationtesting.in/Alerts.html

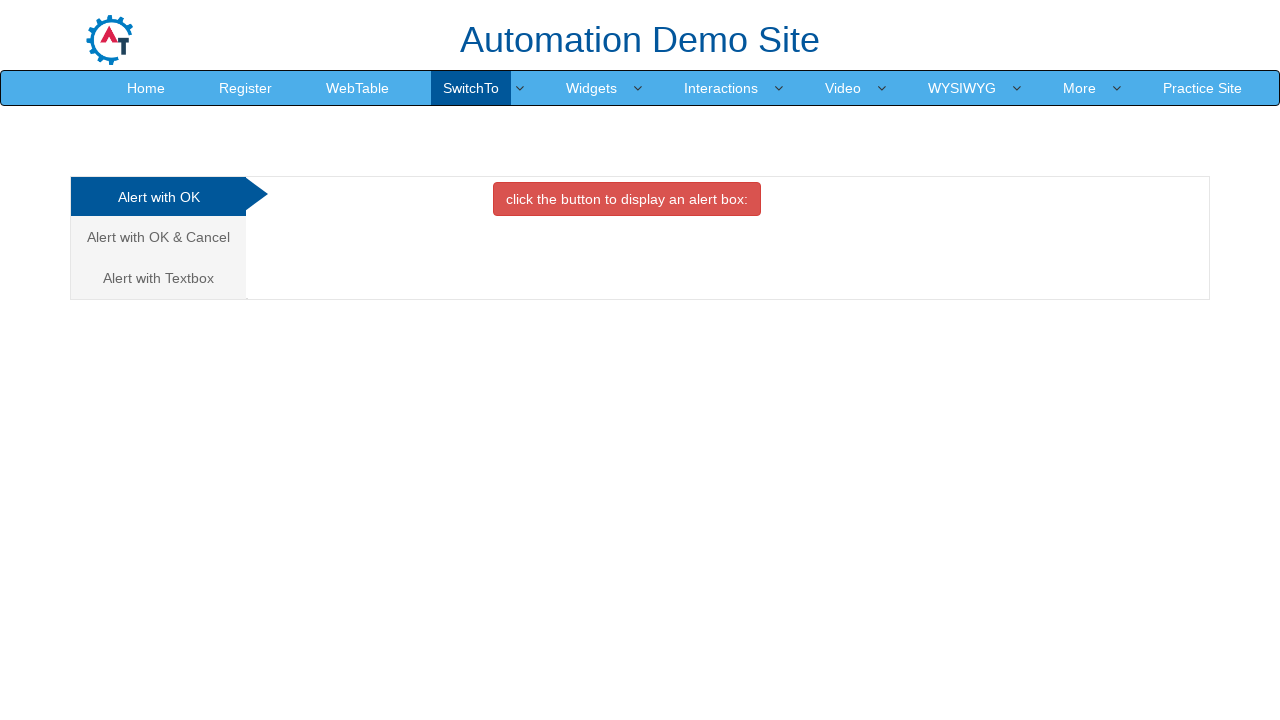

Clicked on the first alert tab (Alert with OK) at (158, 197) on xpath=/html/body/div[1]/div/div/div/div[1]/ul/li[1]/a
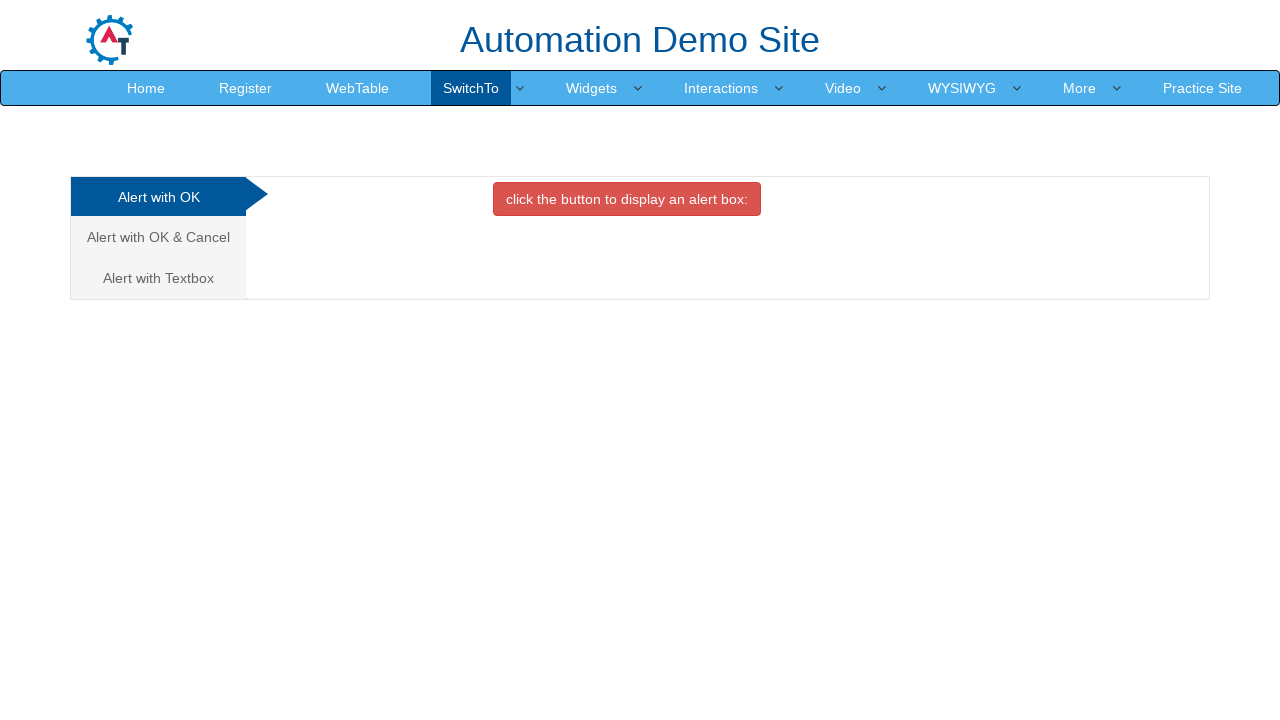

Clicked button to trigger simple alert at (627, 199) on xpath=//*[@id='OKTab']/button
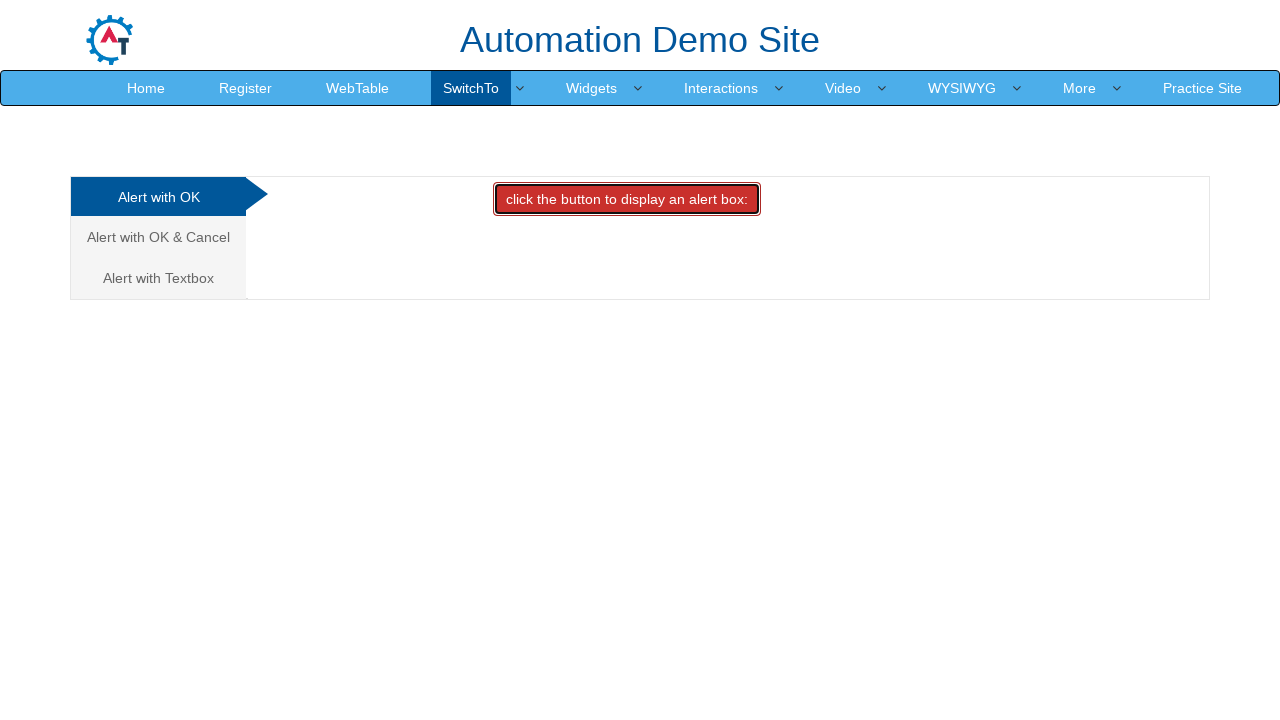

Set up dialog handler to accept simple alert
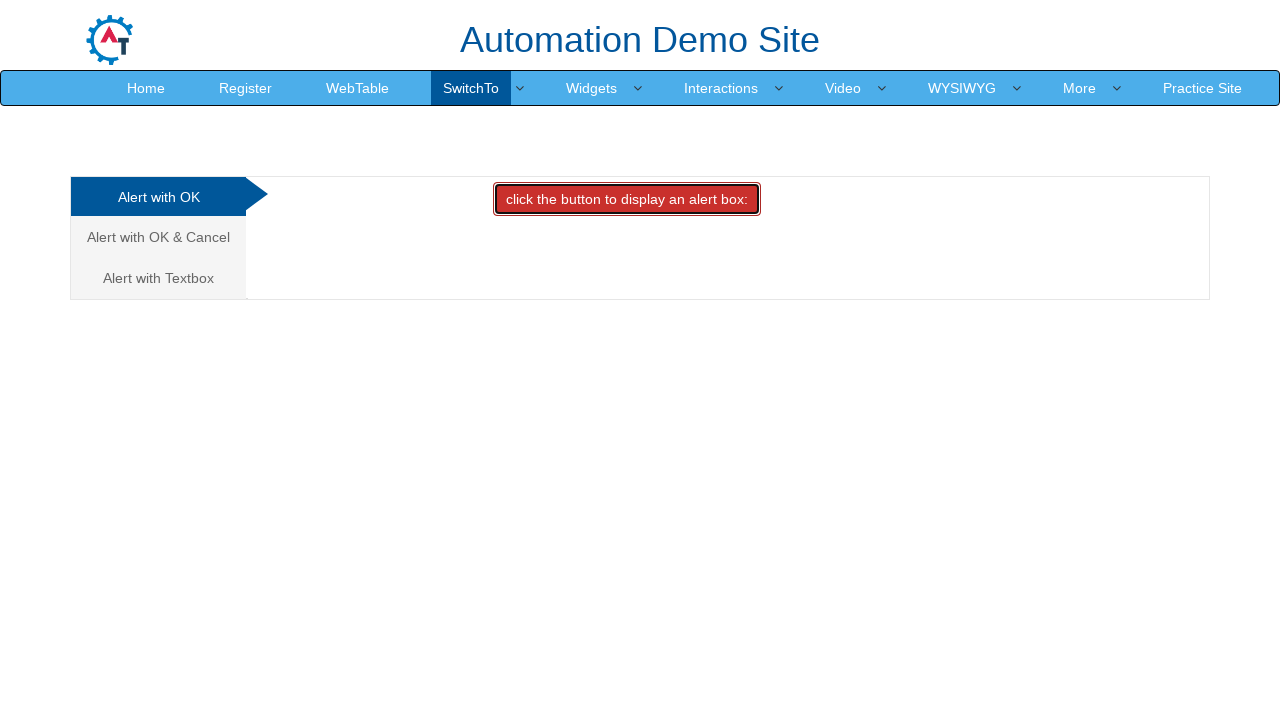

Waited for simple alert to be handled
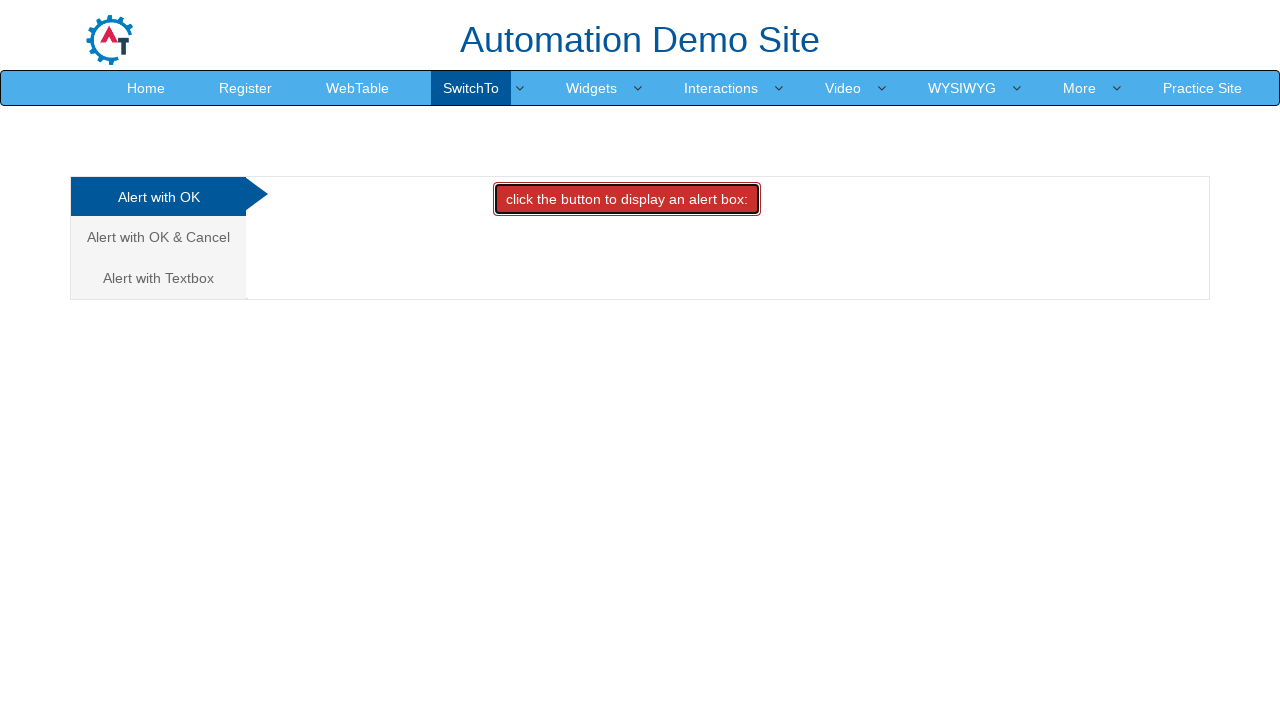

Clicked on the third alert tab (Alert with Text Box) at (158, 278) on xpath=/html/body/div[1]/div/div/div/div[1]/ul/li[3]/a
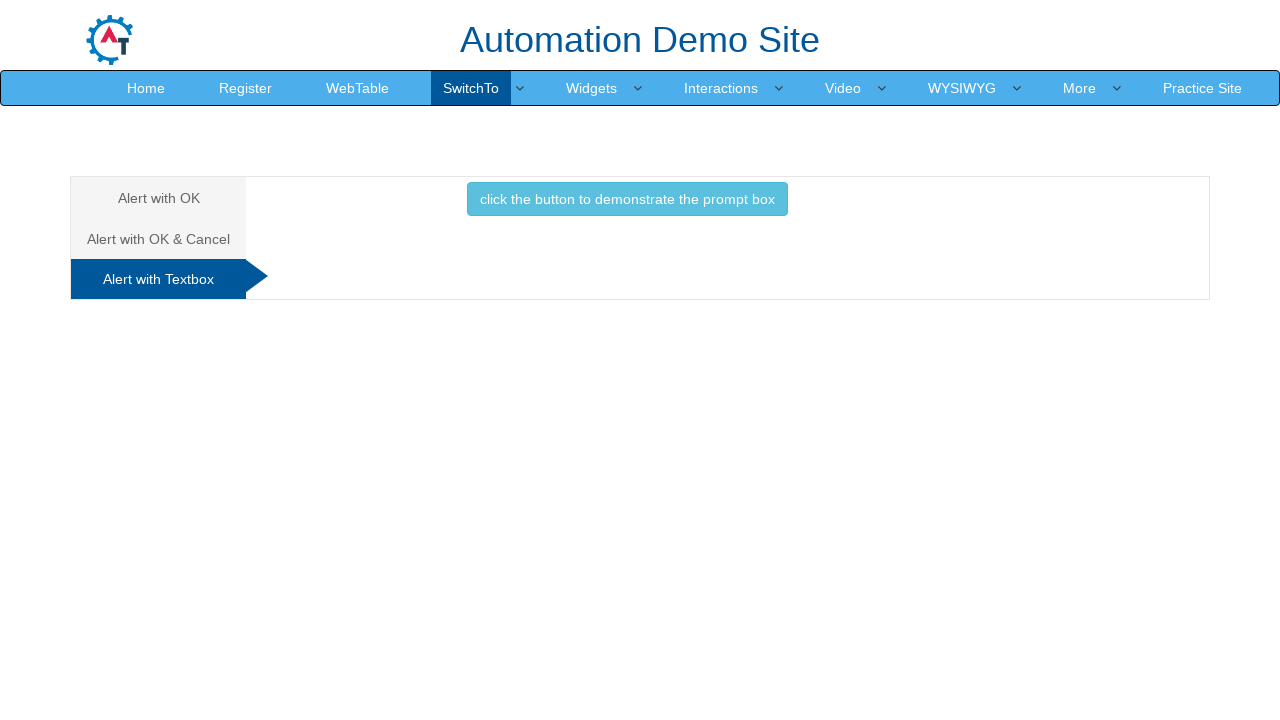

Set up dialog handler to accept prompt with text 'priyanka'
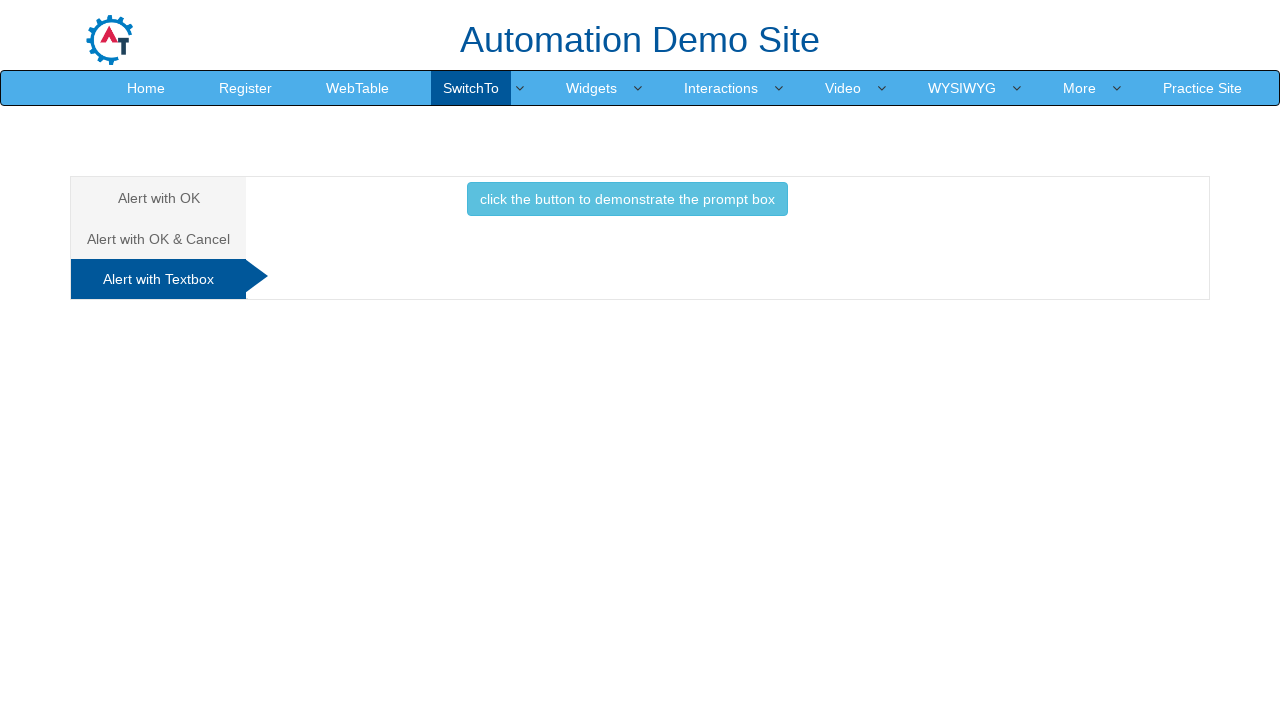

Clicked button to trigger prompt alert at (627, 199) on xpath=//*[@id='Textbox']/button
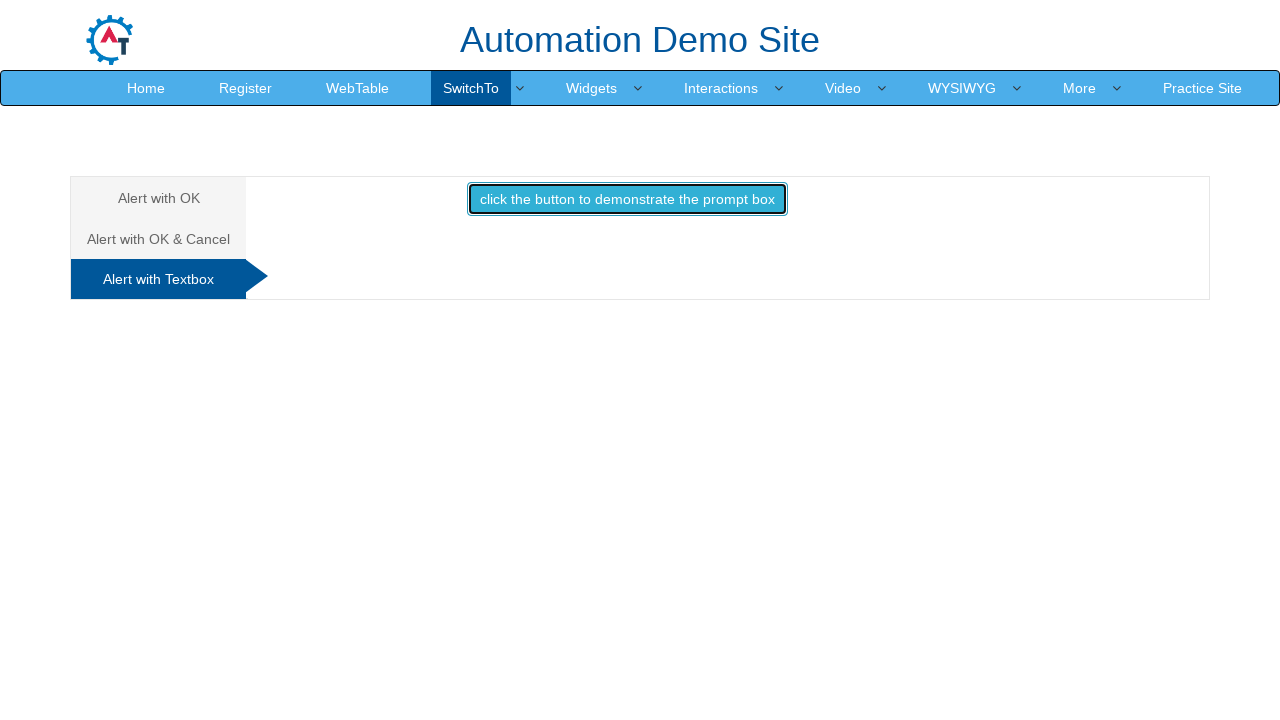

Waited for prompt alert to be handled
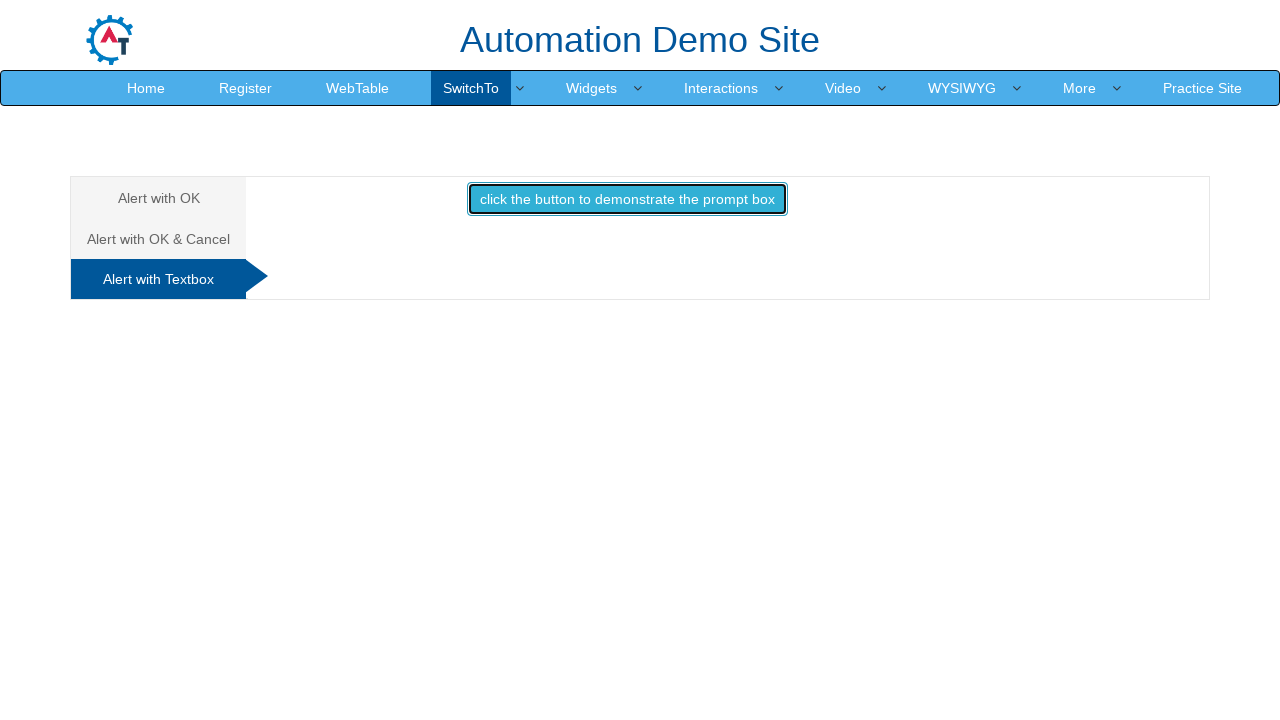

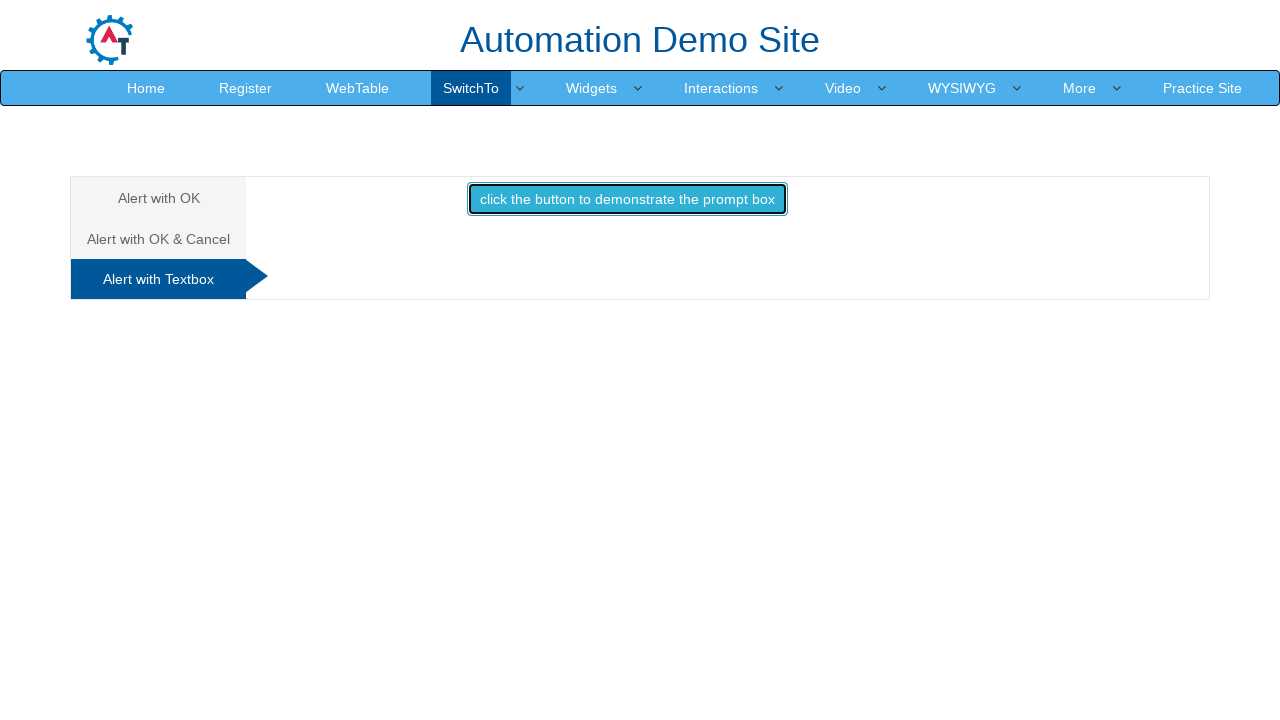